Navigates to the Delhi Metro Rail awards page and waits for it to load

Starting URL: http://www.delhimetrorail.com/dmrc_award.aspx

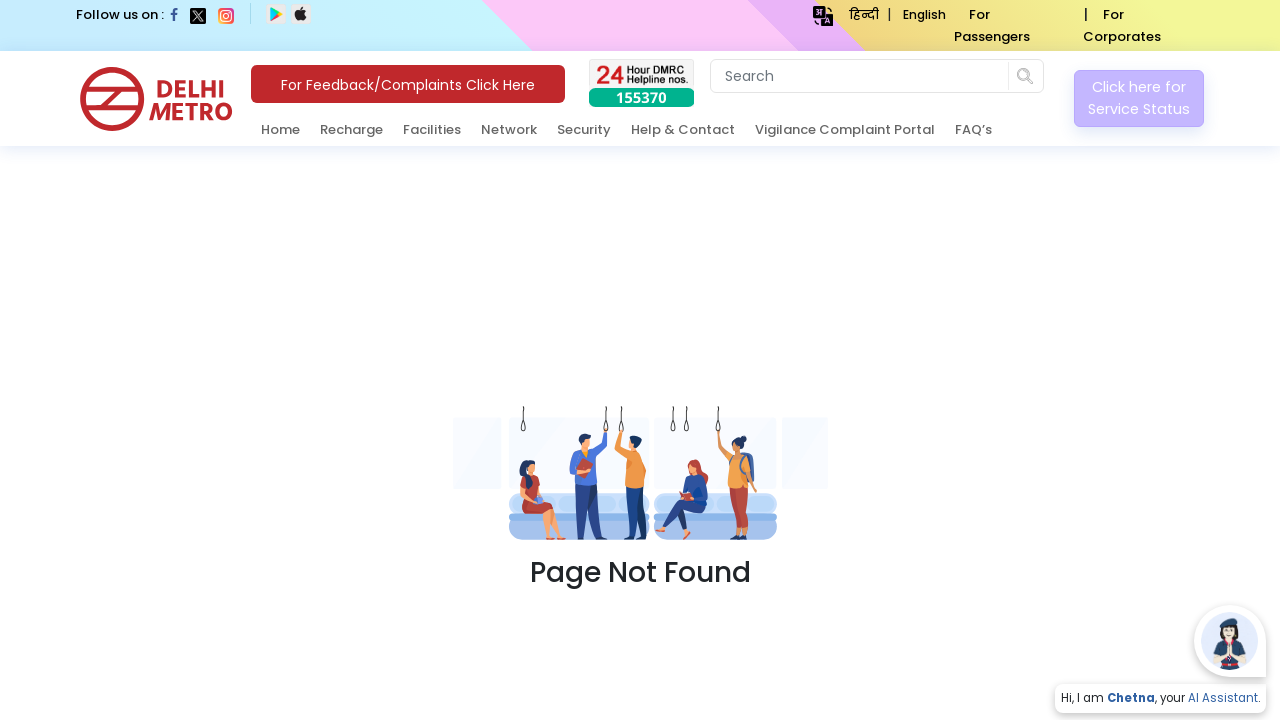

Waited for page DOM content to load
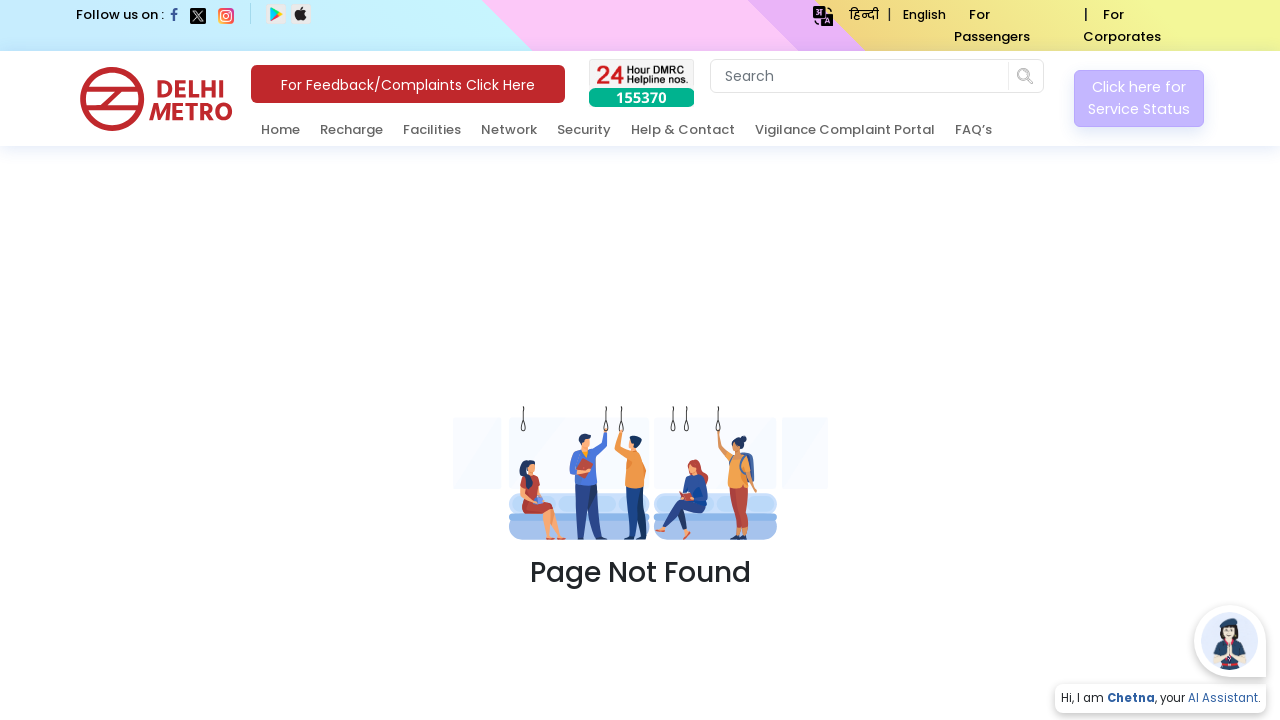

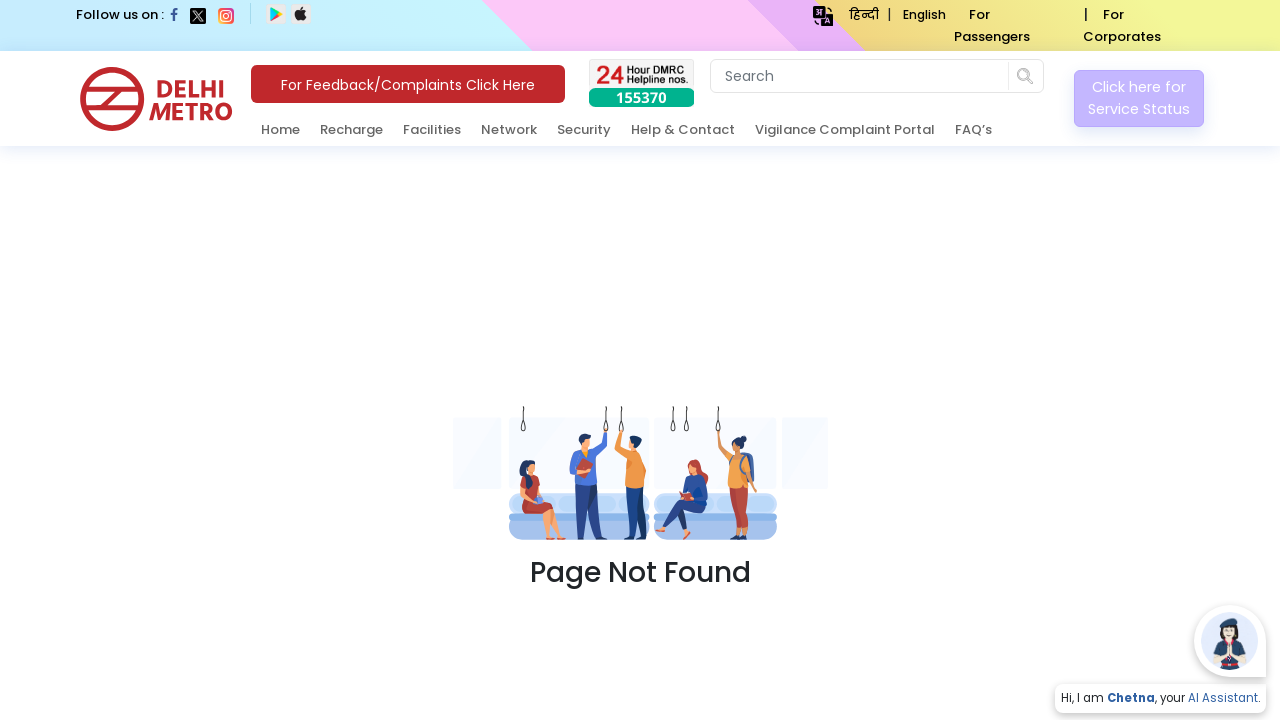